Navigates to the OLX India website homepage and waits for the page to load. This is a basic page load verification test.

Starting URL: https://www.olx.in/

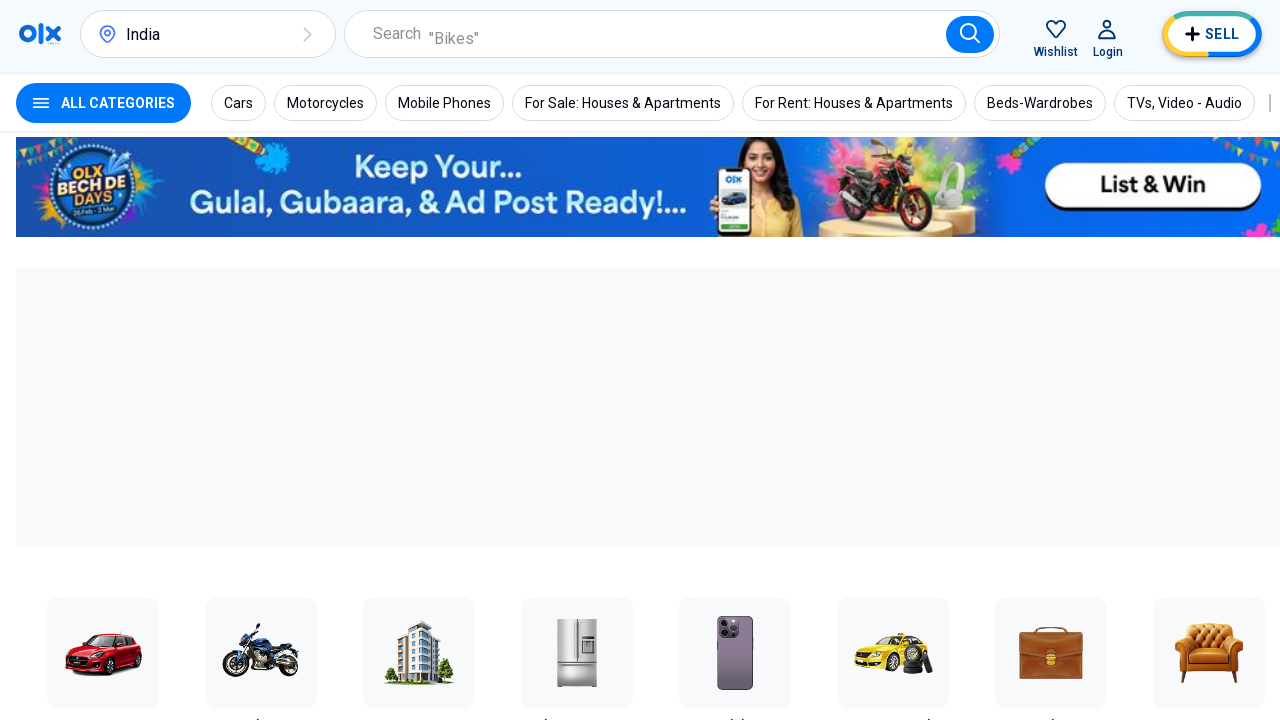

Waited for OLX India homepage to reach domcontentloaded state
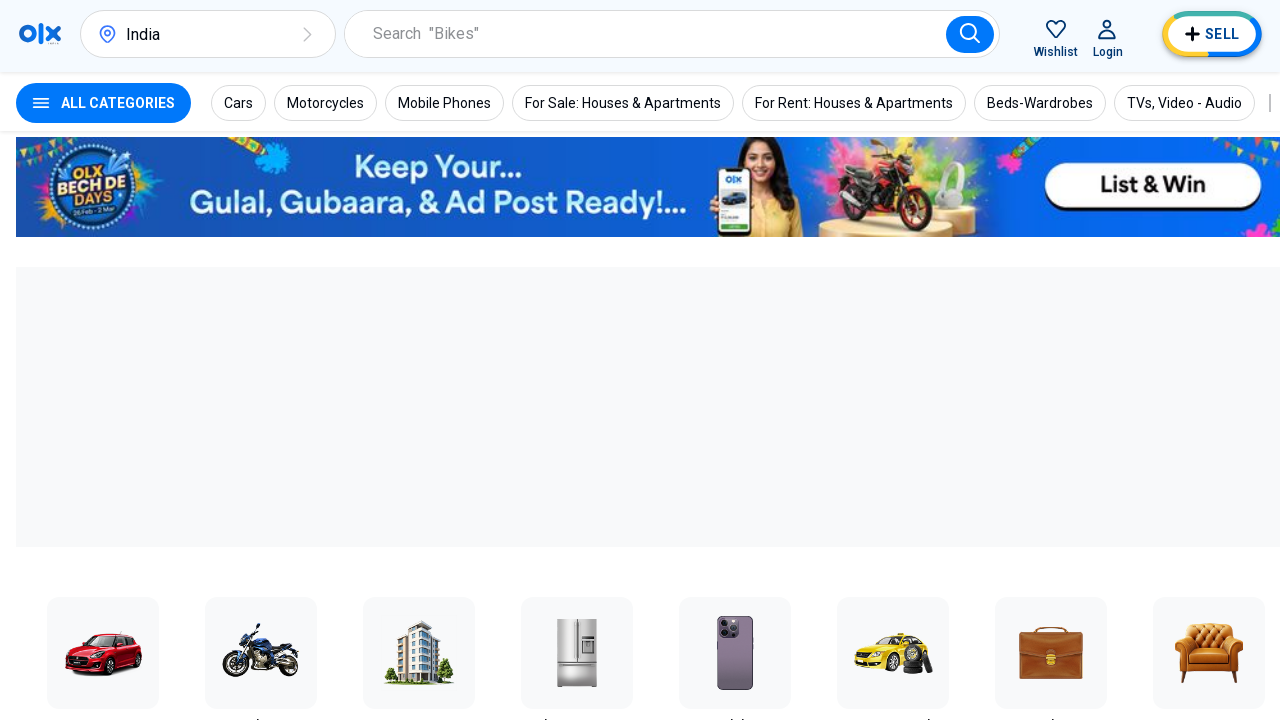

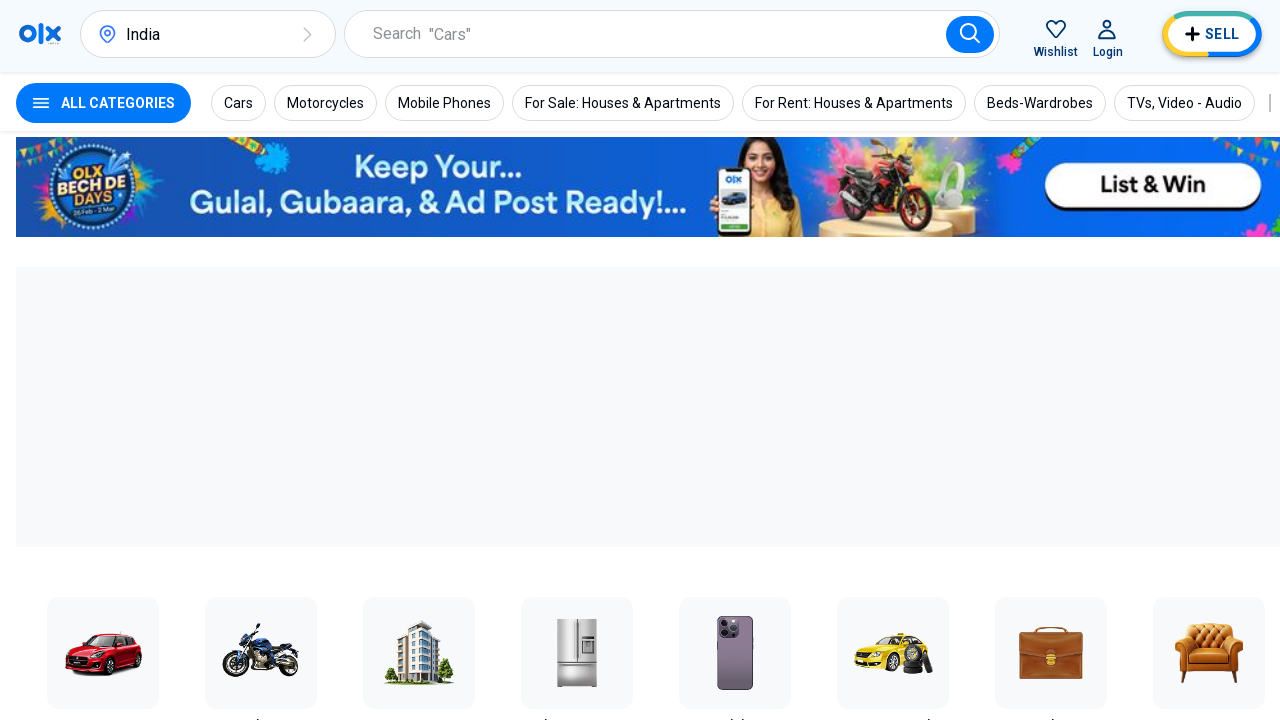